Navigates to the Jaguar India website homepage and verifies it loads successfully

Starting URL: https://www.jaguar.in/index.html

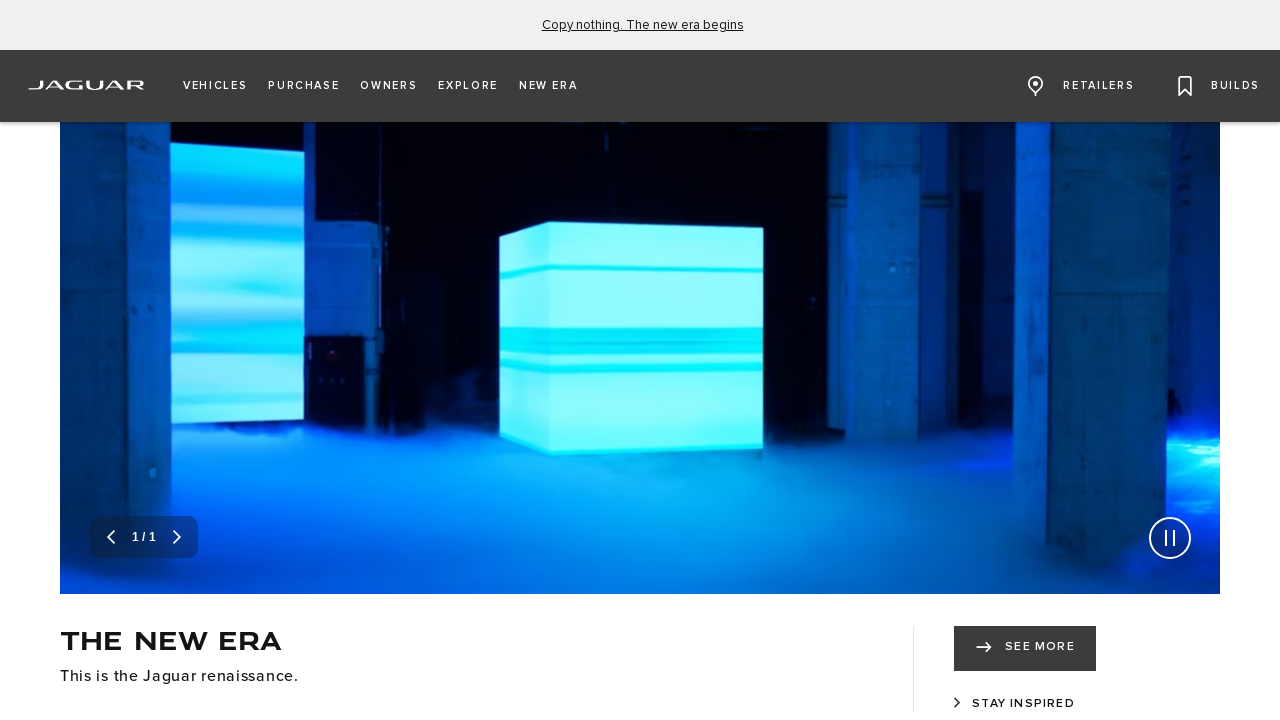

Waited for Jaguar India homepage to load with networkidle state
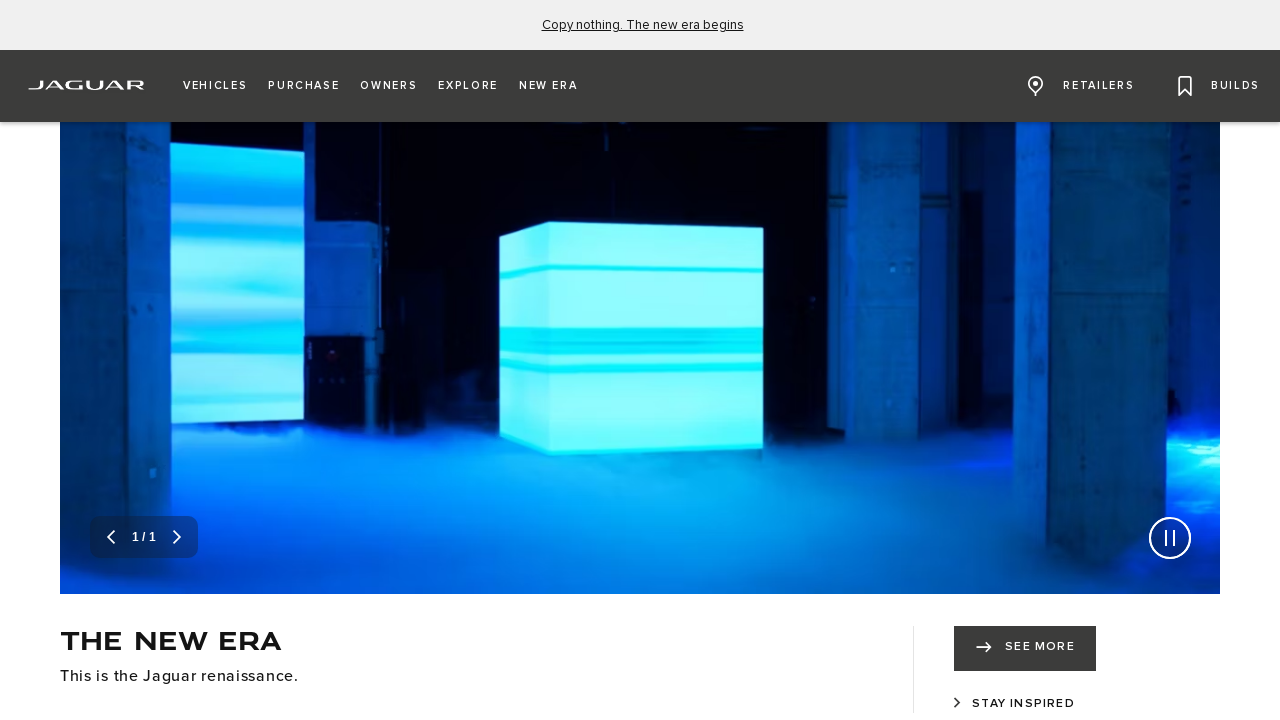

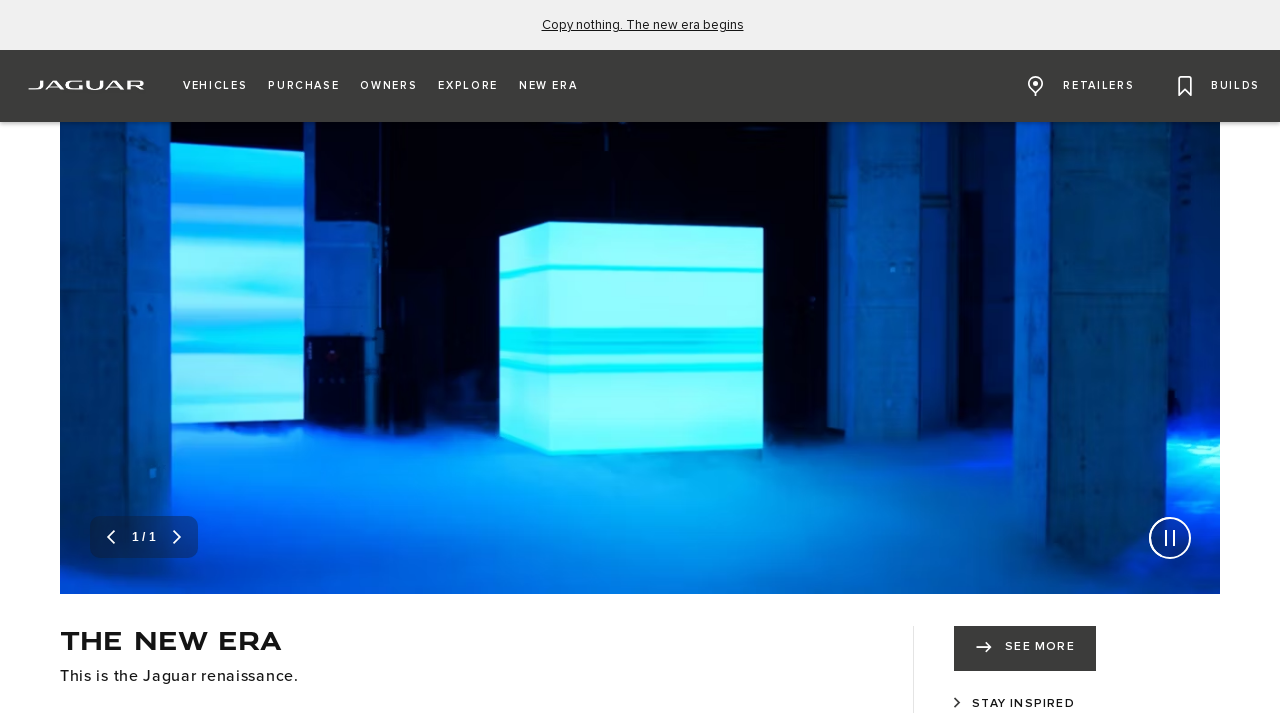